Verifies the köşe yazıları page does not show 404 error or empty content messages

Starting URL: https://egundem.com/kose-yazilari

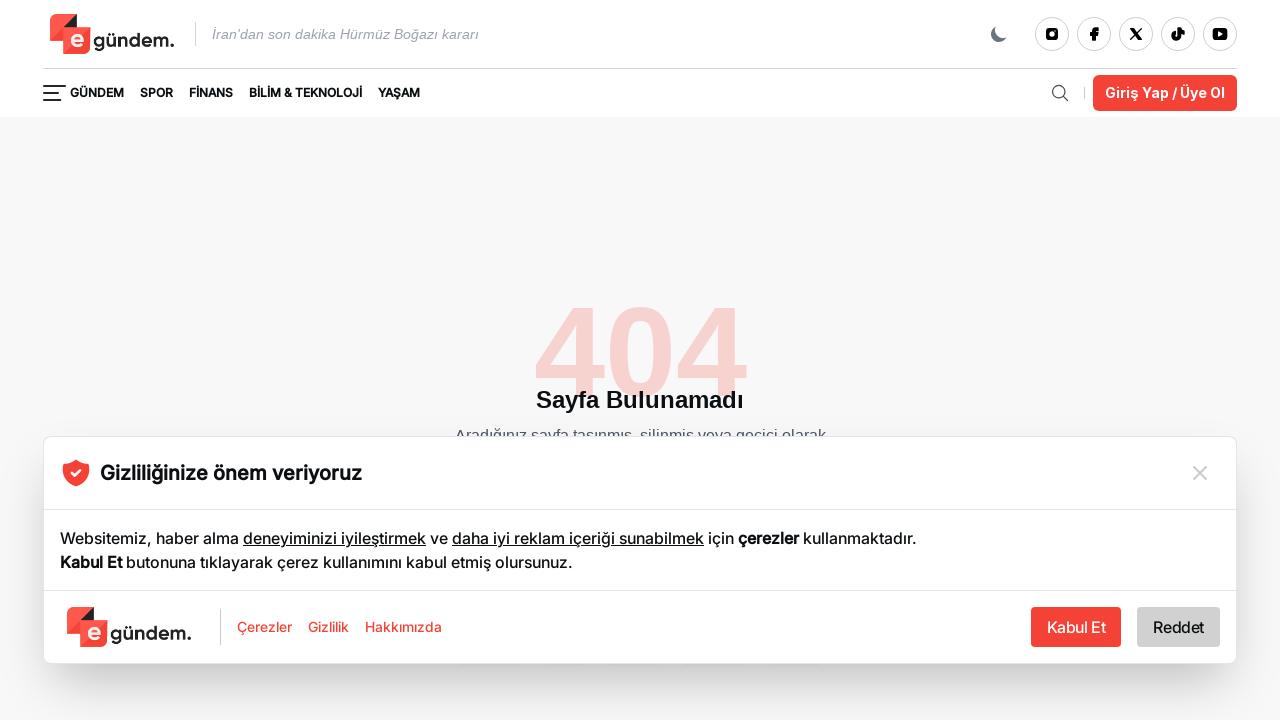

Waited for page DOM content to load
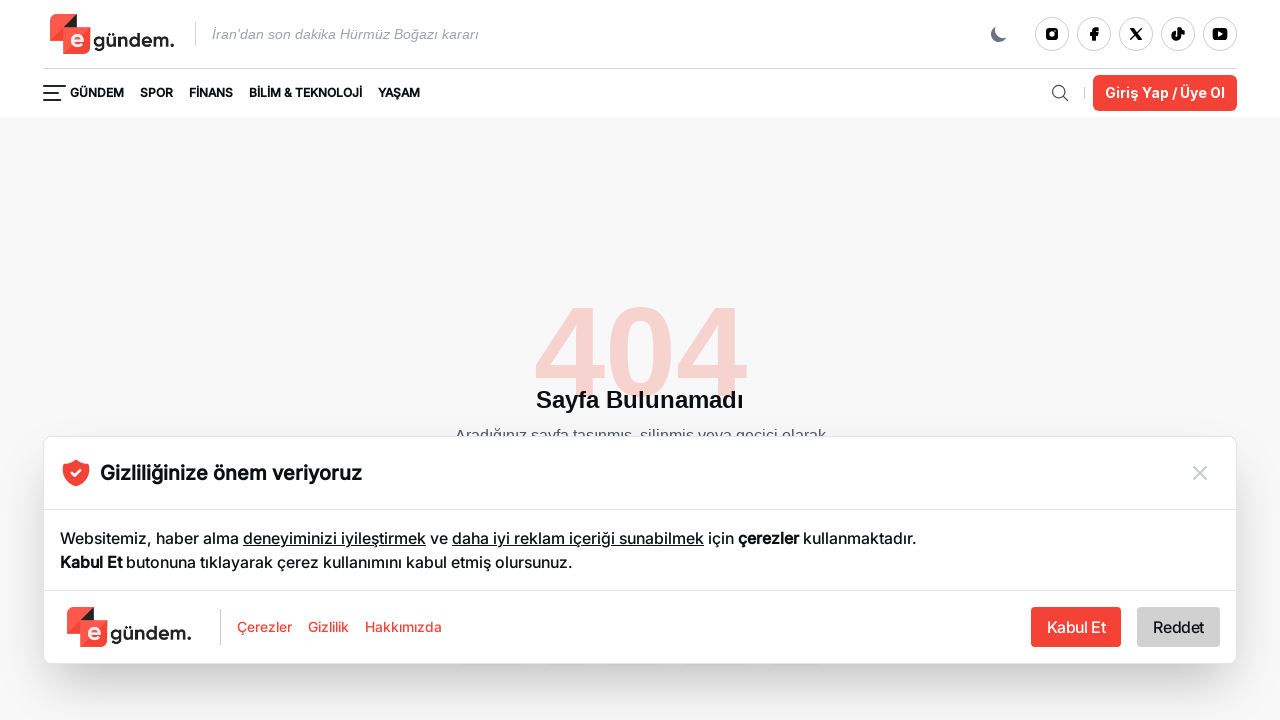

Verified body element is present on köşe yazıları page
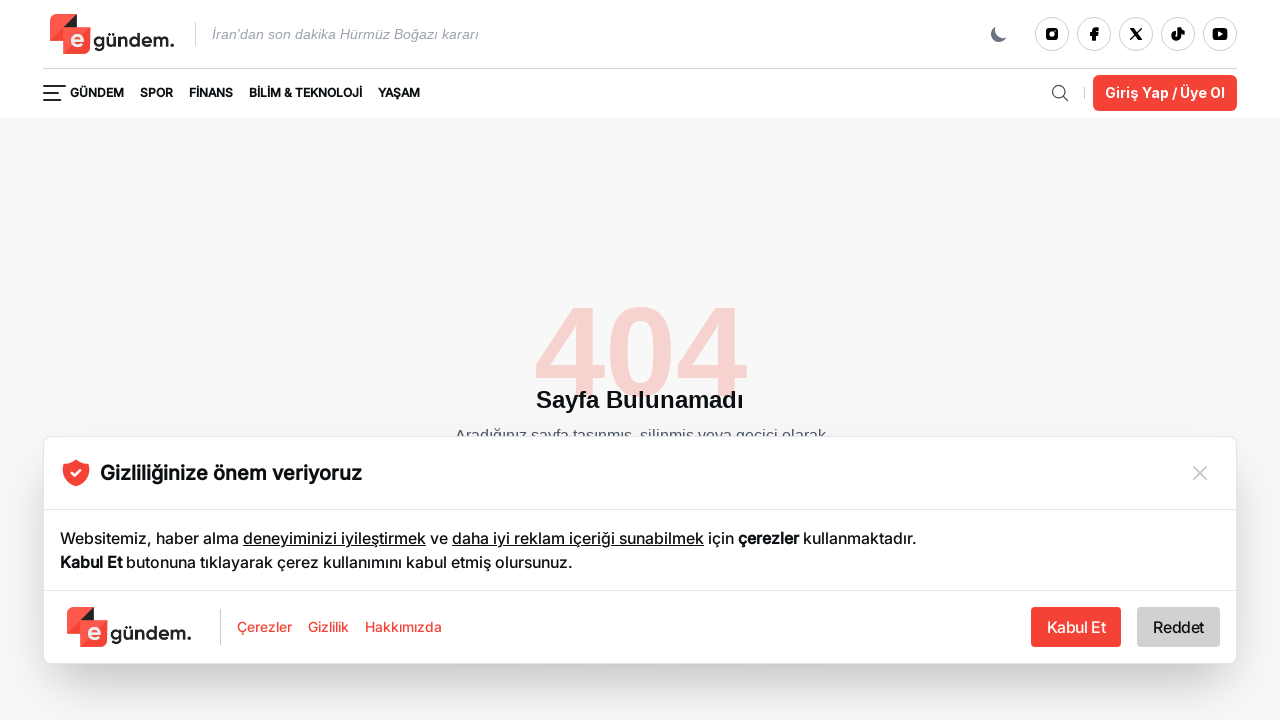

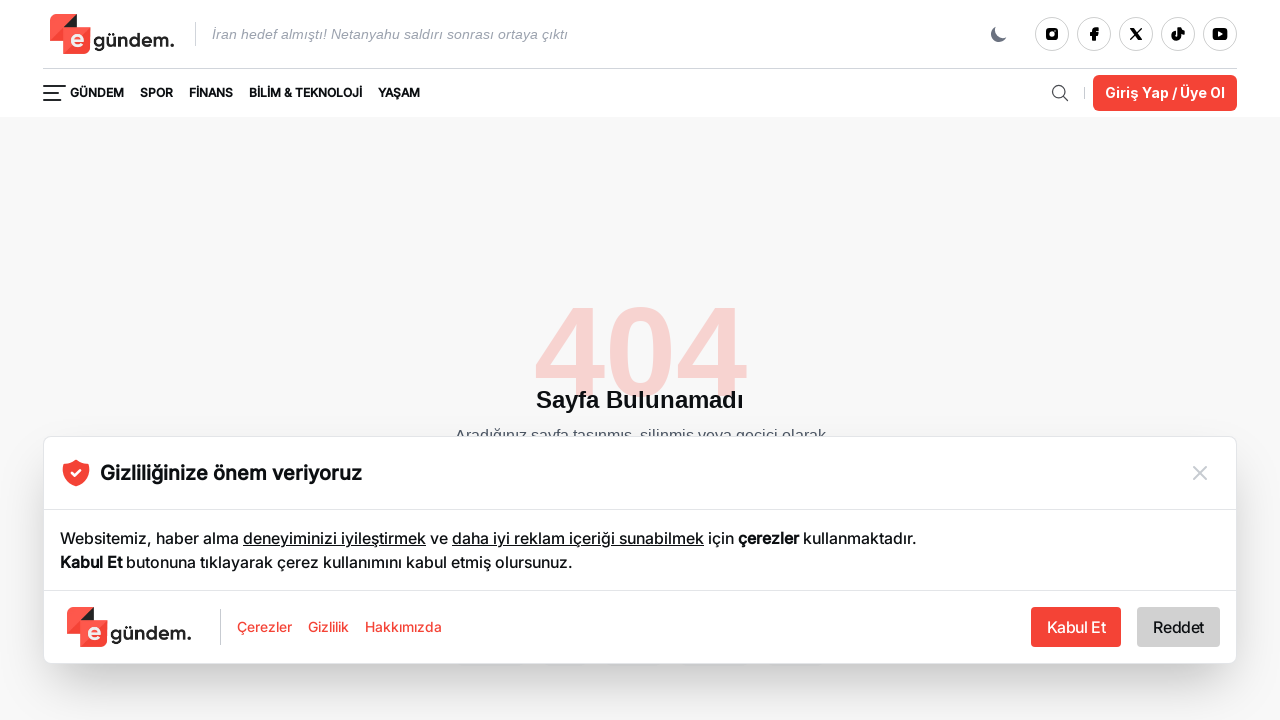